Tests that the Todo List App clears the text input field after adding a new item. The test navigates to the app, enters a todo item, submits it by pressing Enter, and verifies the input field is cleared.

Starting URL: https://todo-app.serenity-js.org/

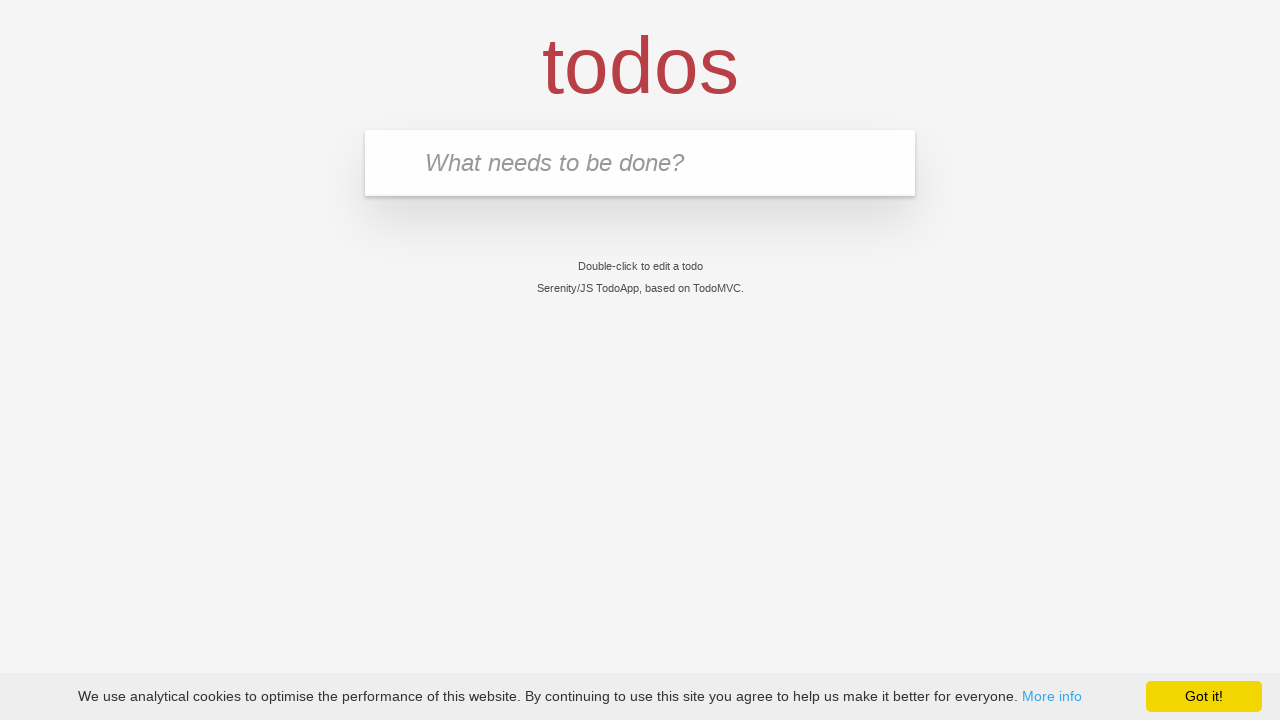

Filled todo input field with 'buy some cheese' on input.new-todo
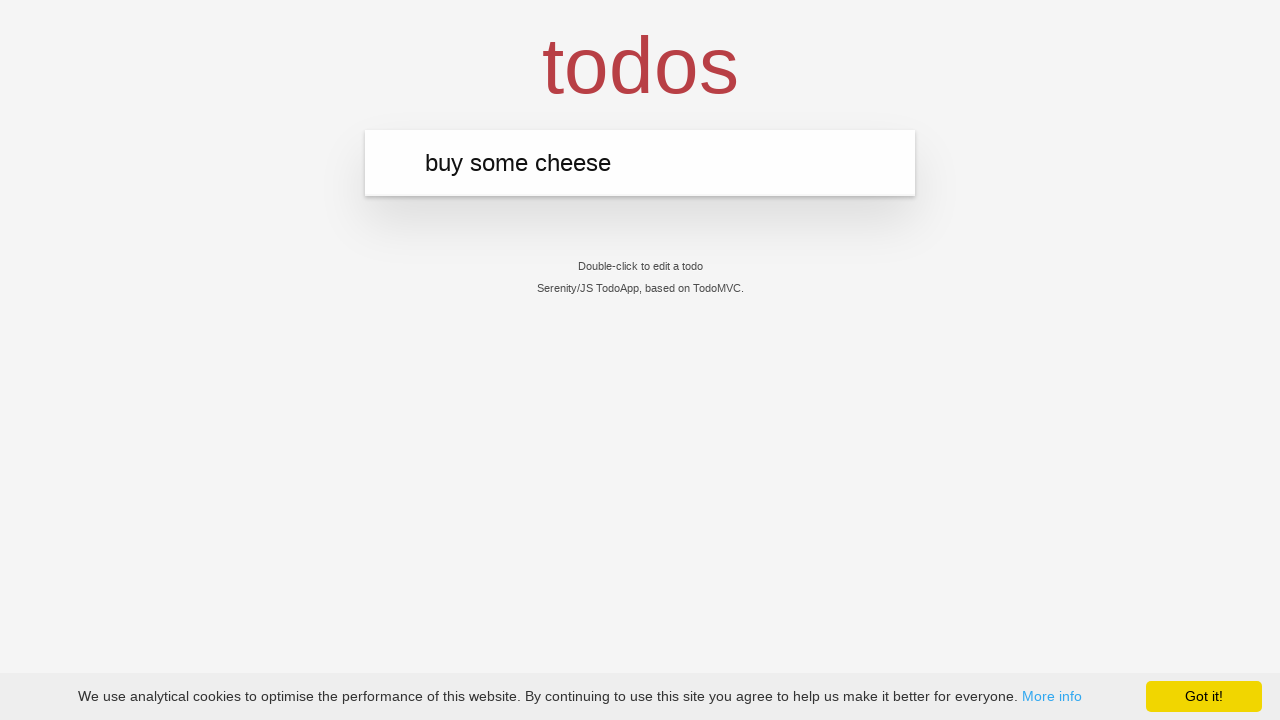

Pressed Enter to submit the todo item on input.new-todo
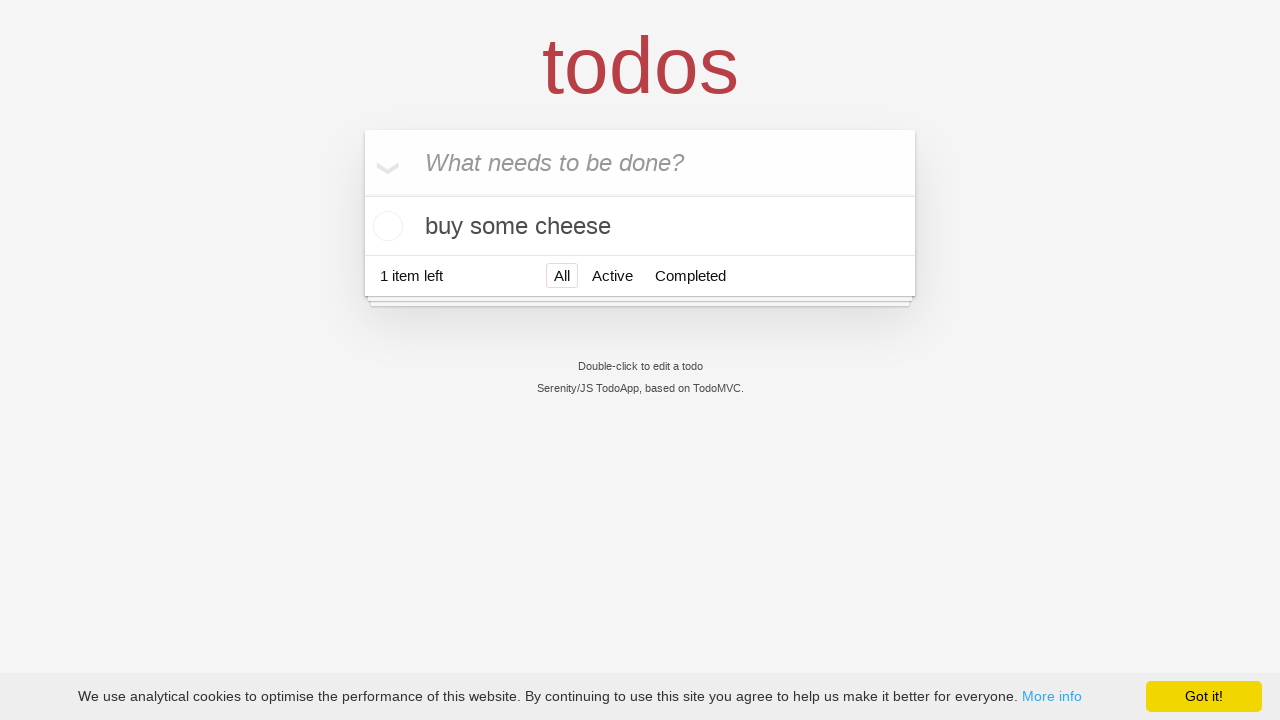

Todo item 'buy some cheese' appeared in the list
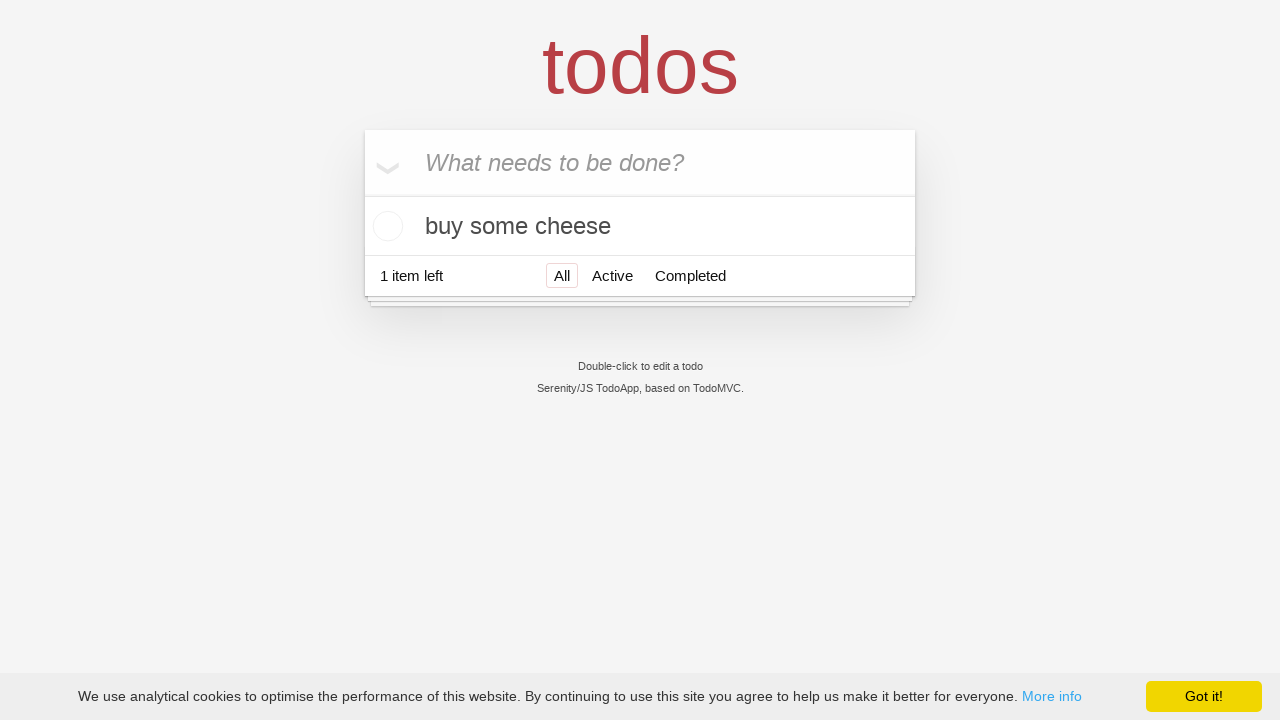

Verified that the input field was cleared after adding the todo item
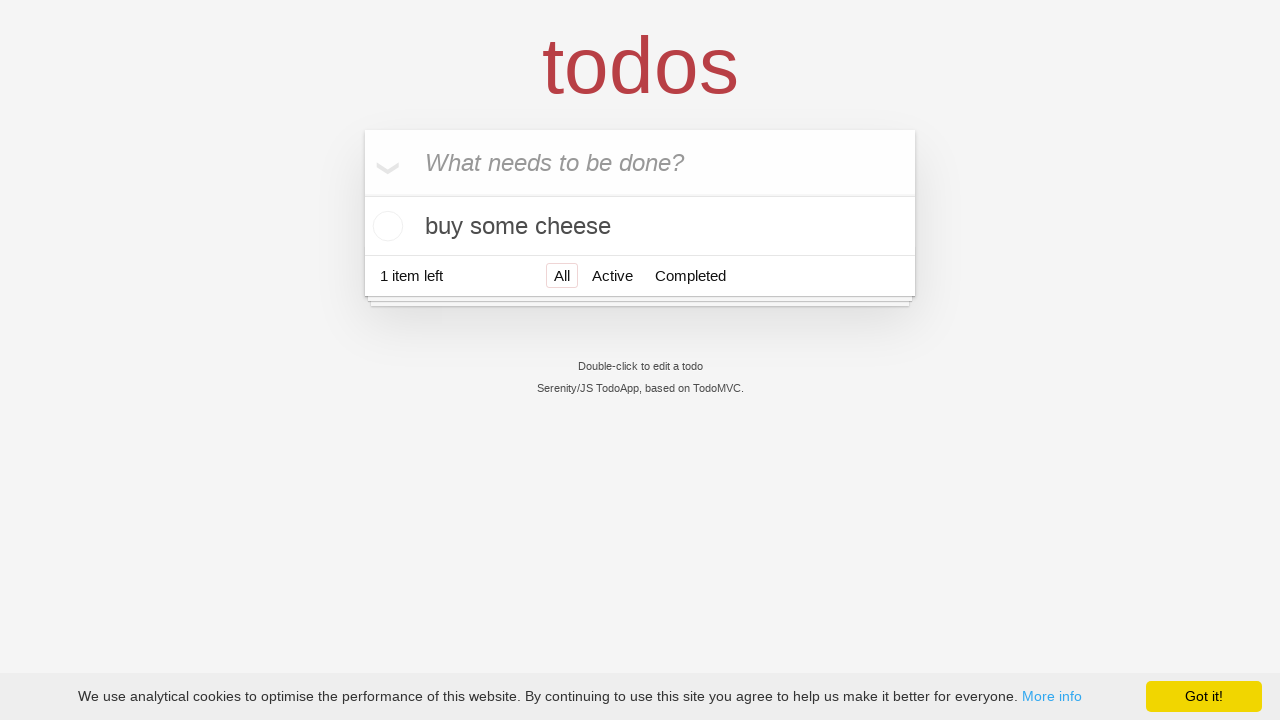

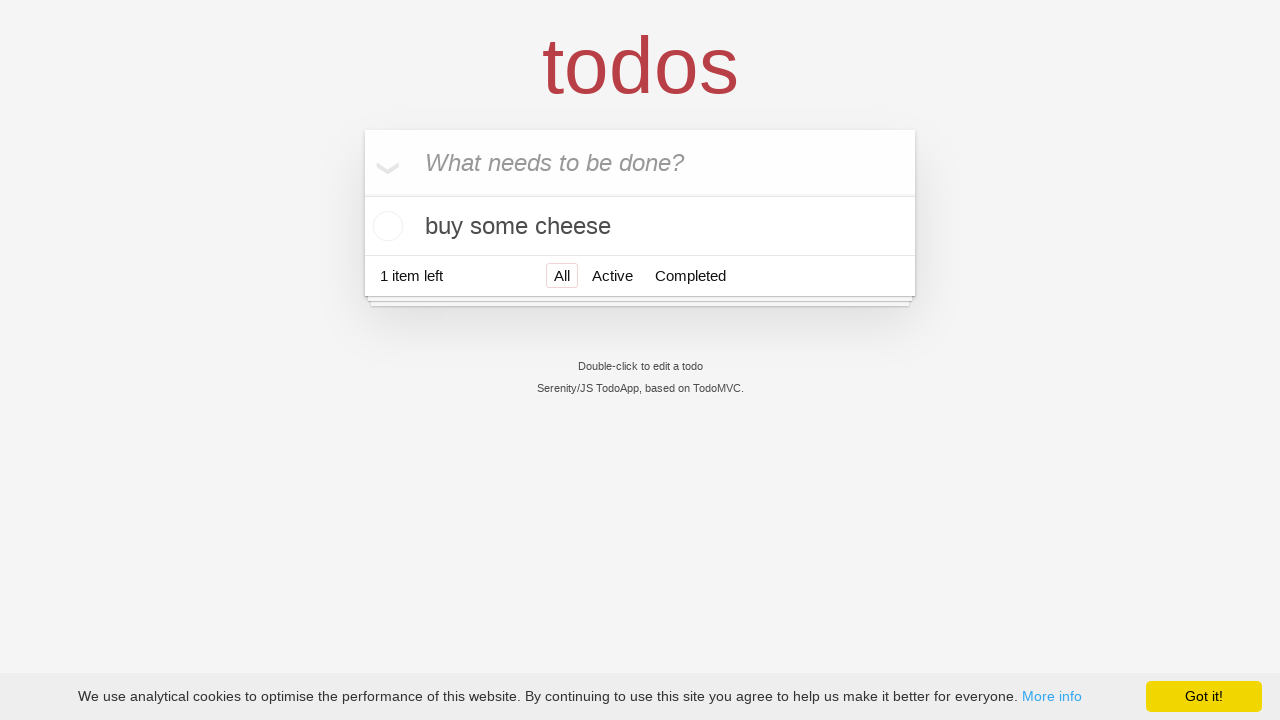